Tests the sendKeys operation by navigating to a W3Schools textarea demo page, switching to an iframe, clearing the textarea, typing text into it, and verifying the entered content matches the expected value.

Starting URL: https://www.w3schools.com/tags/tryit.asp?filename=tryhtml_textarea

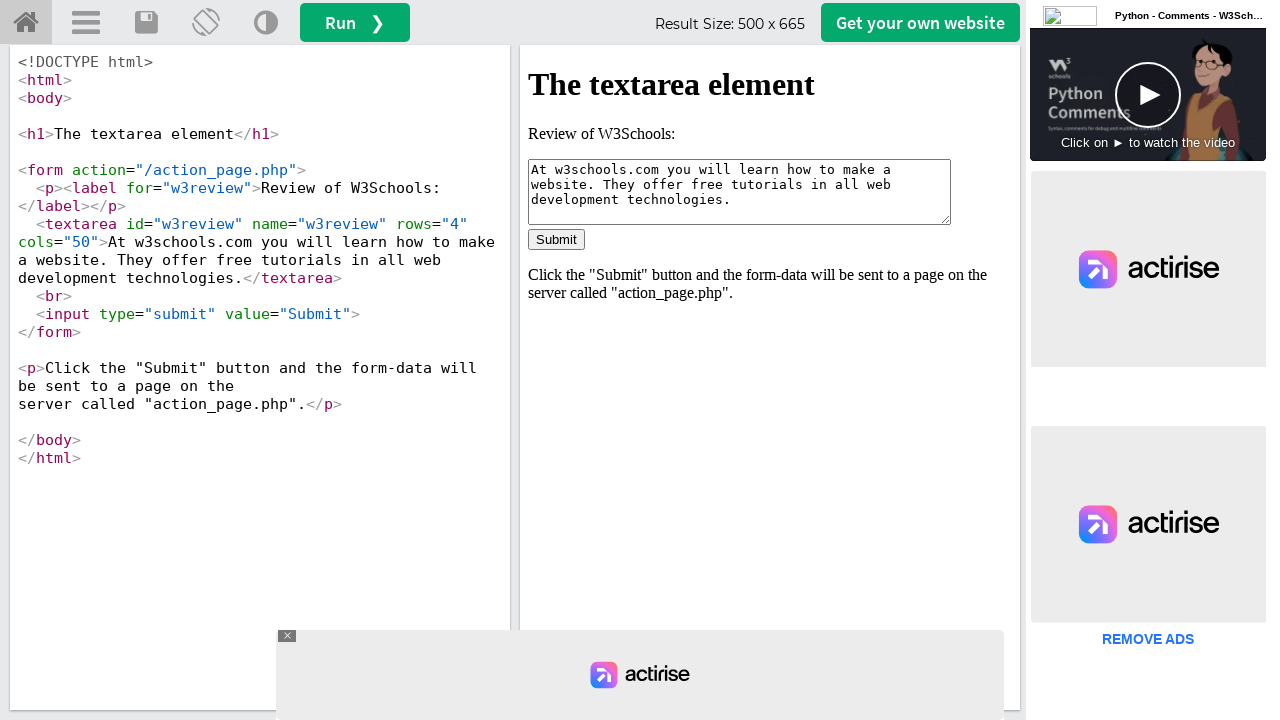

Waited for iframe #iframeResult to load
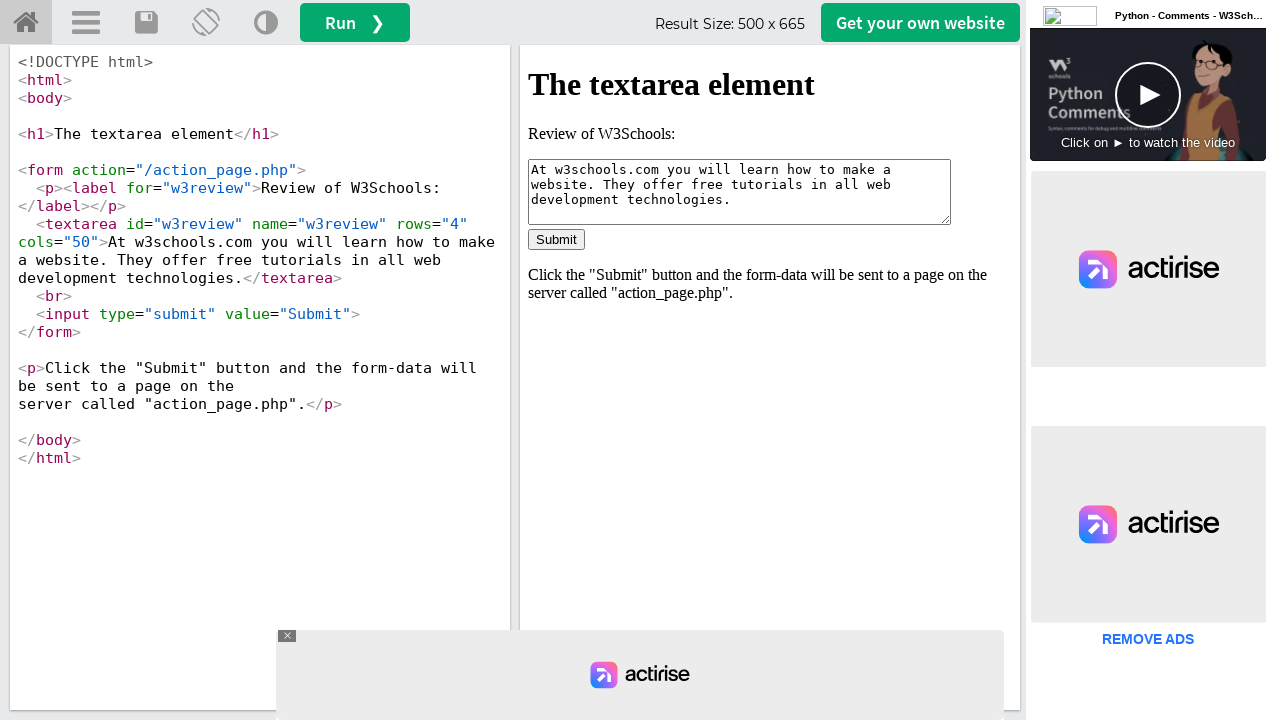

Located iframe #iframeResult
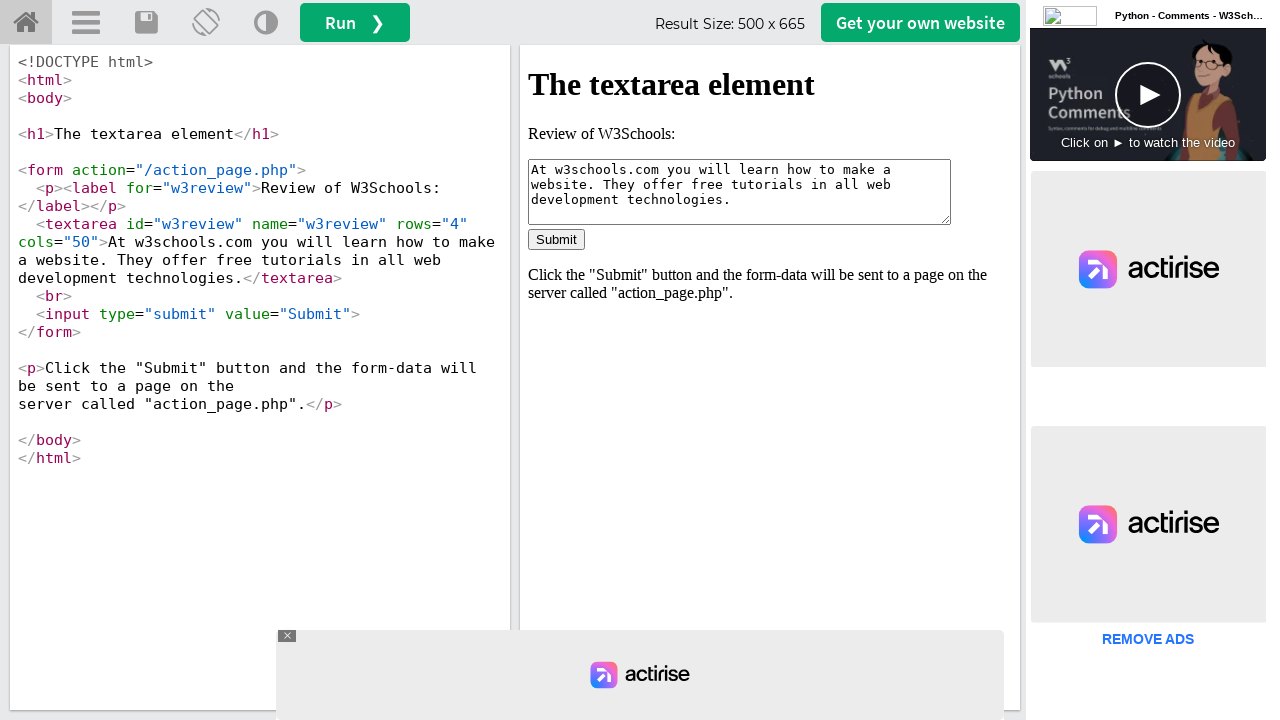

Cleared textarea content on #iframeResult >> internal:control=enter-frame >> xpath=//textarea
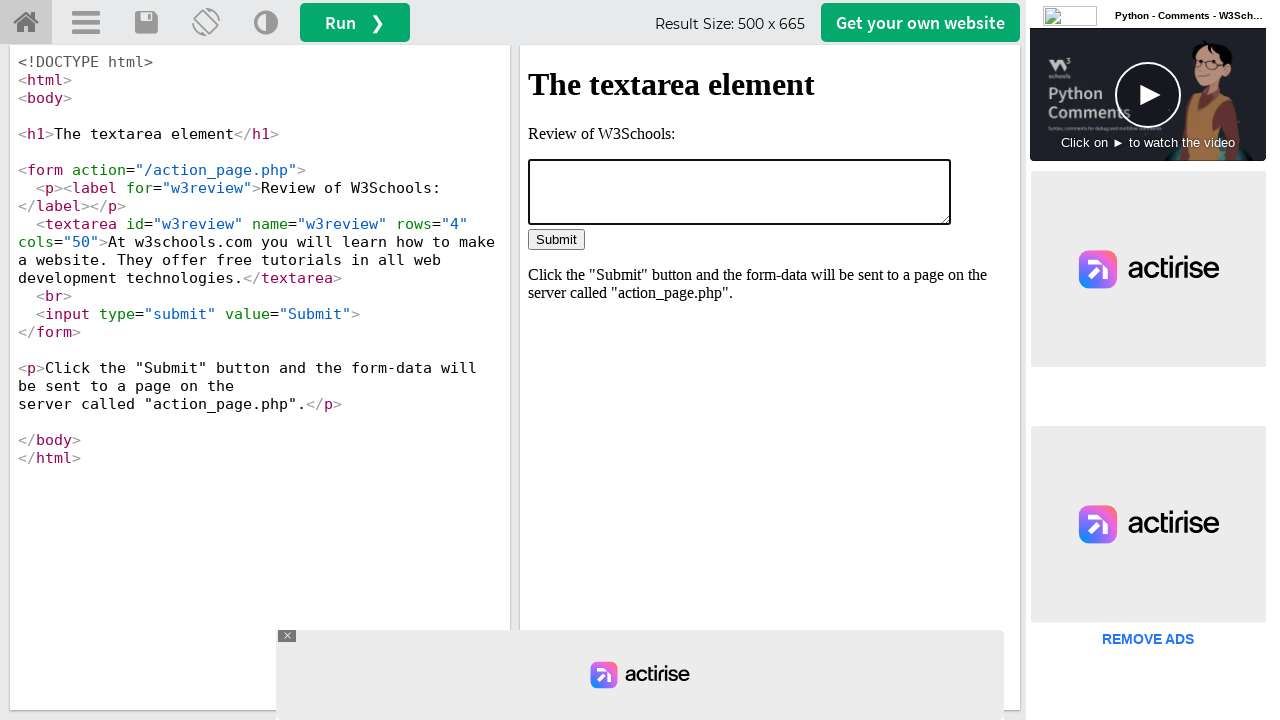

Filled textarea with git commands on #iframeResult >> internal:control=enter-frame >> xpath=//textarea
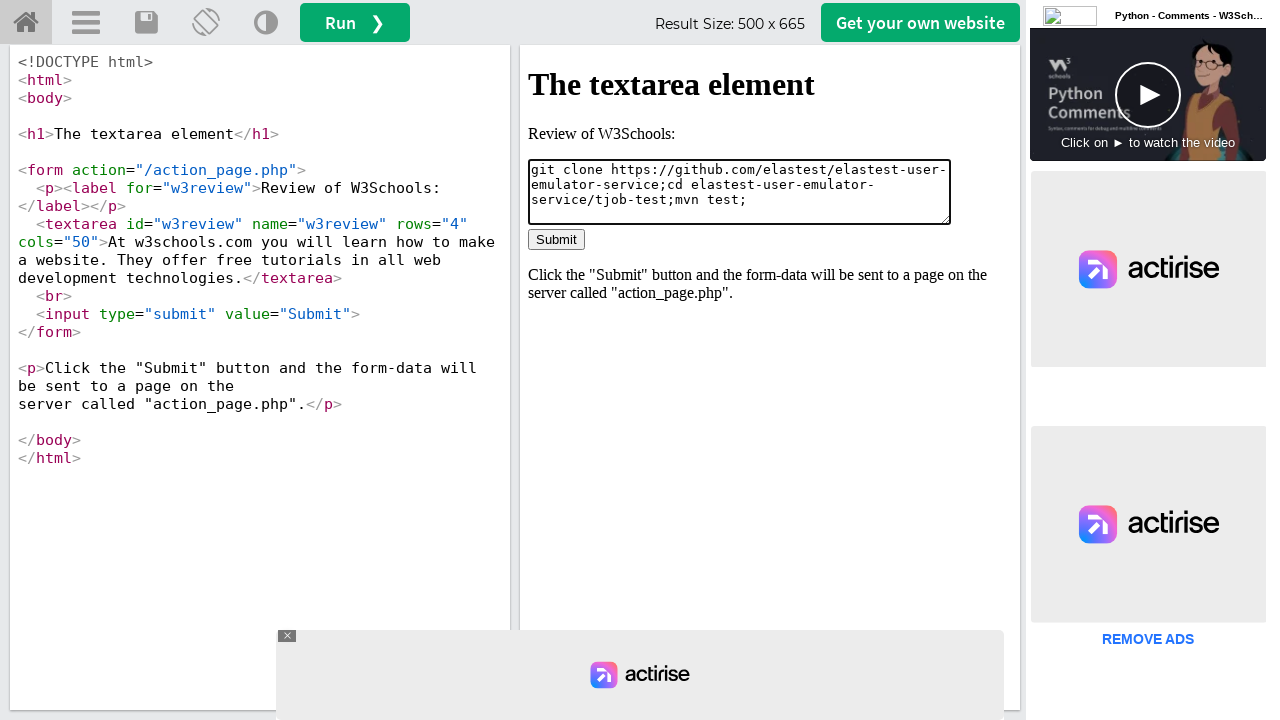

Retrieved textarea input value
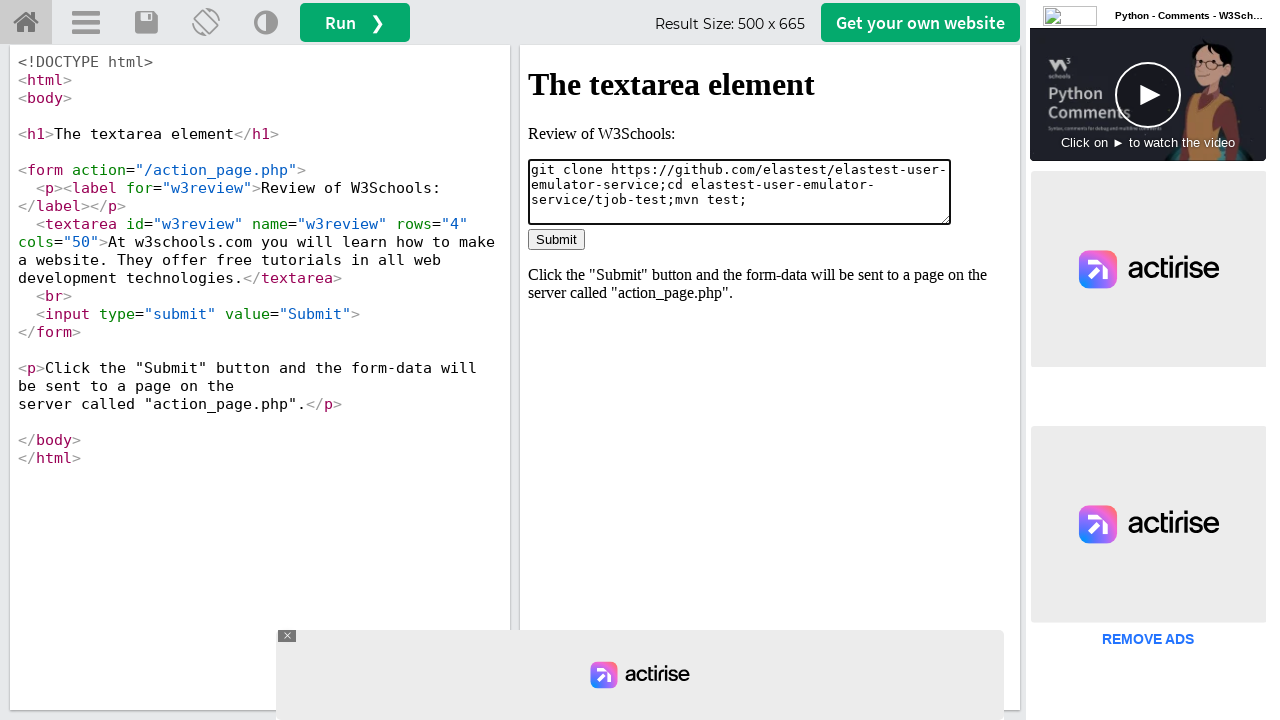

Verified textarea content matches expected commands
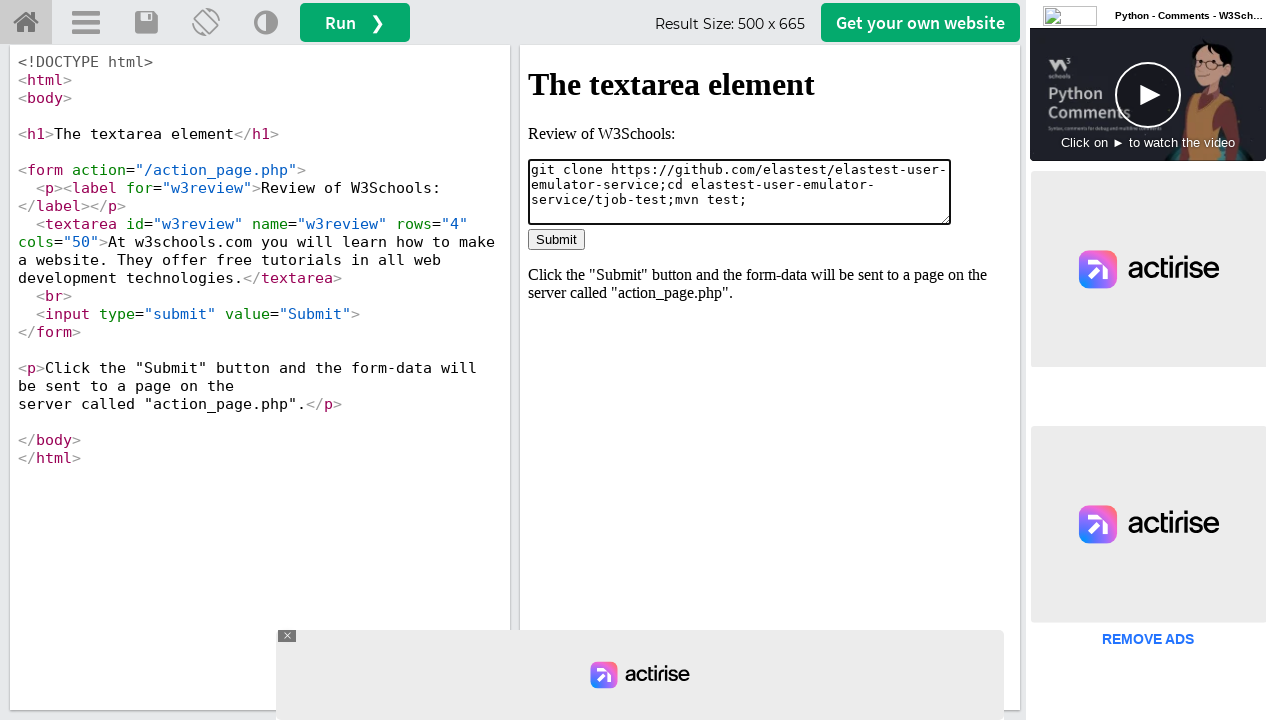

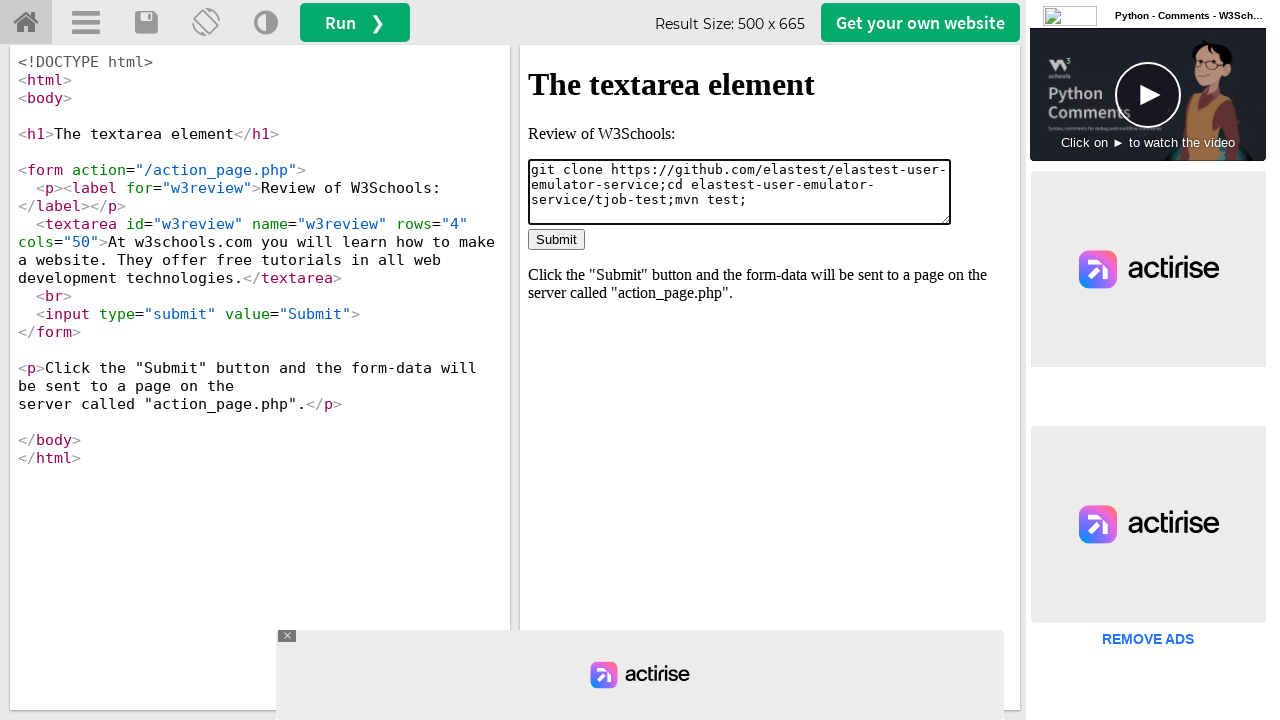